Tests scrolling functionality and table element interaction on an automation practice page

Starting URL: https://rahulshettyacademy.com/AutomationPractice/

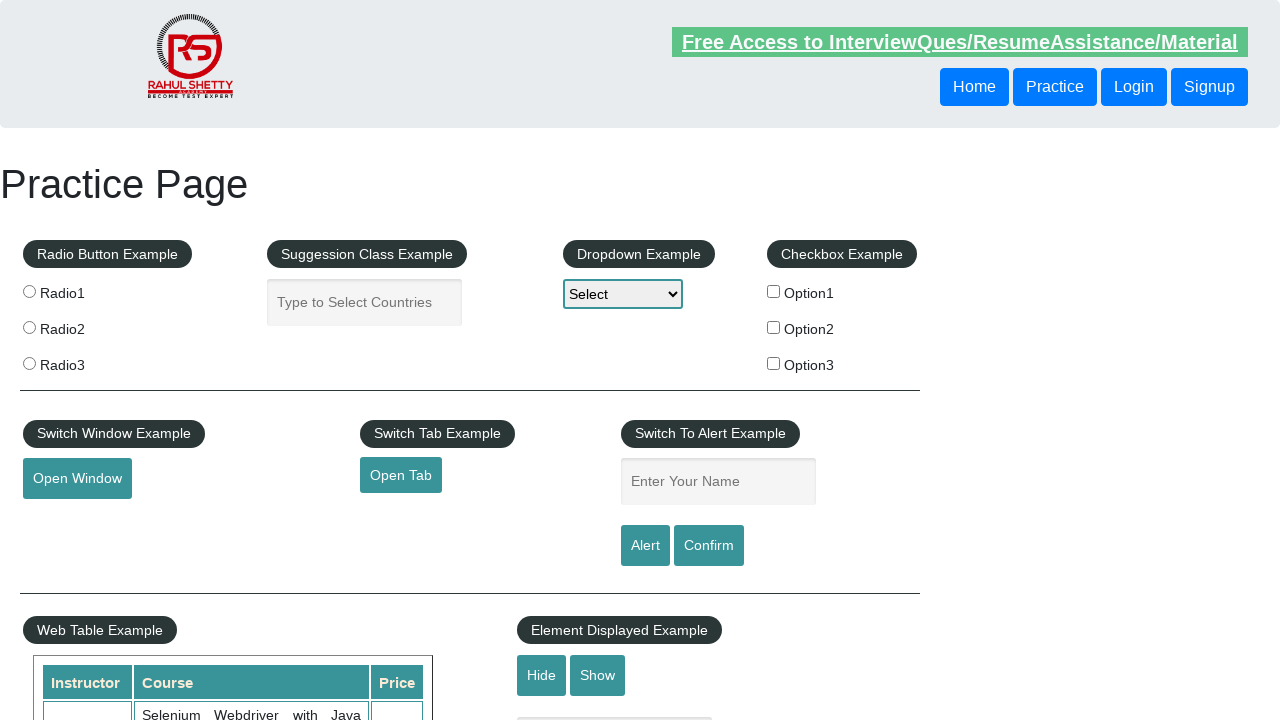

Located the table element with class 'tableFixHead'
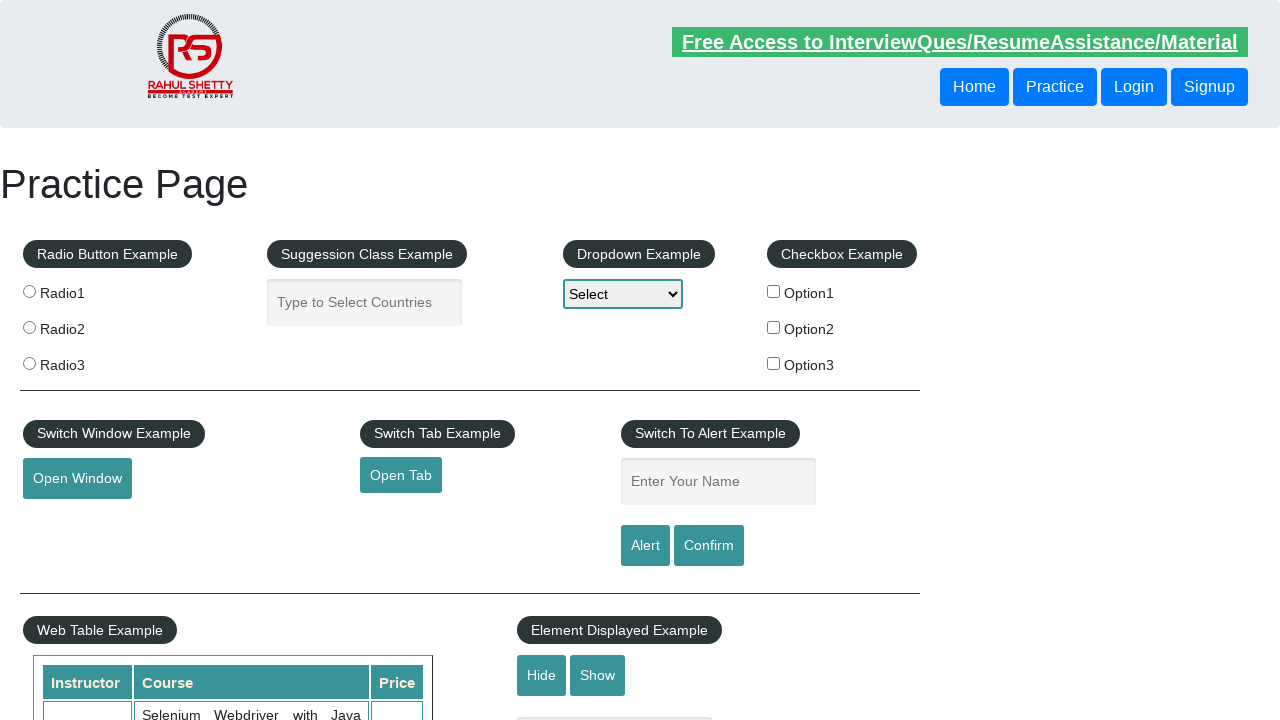

Scrolled table element into view if needed
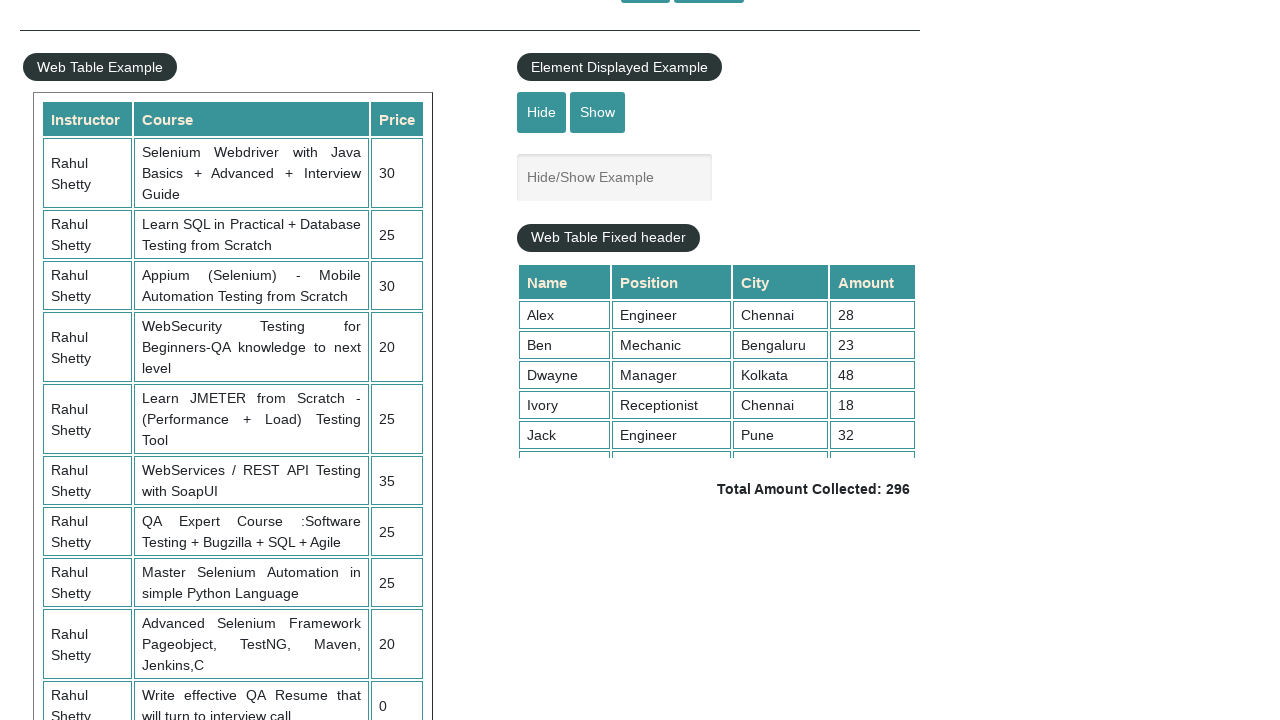

Scrolled down 250px within the table element
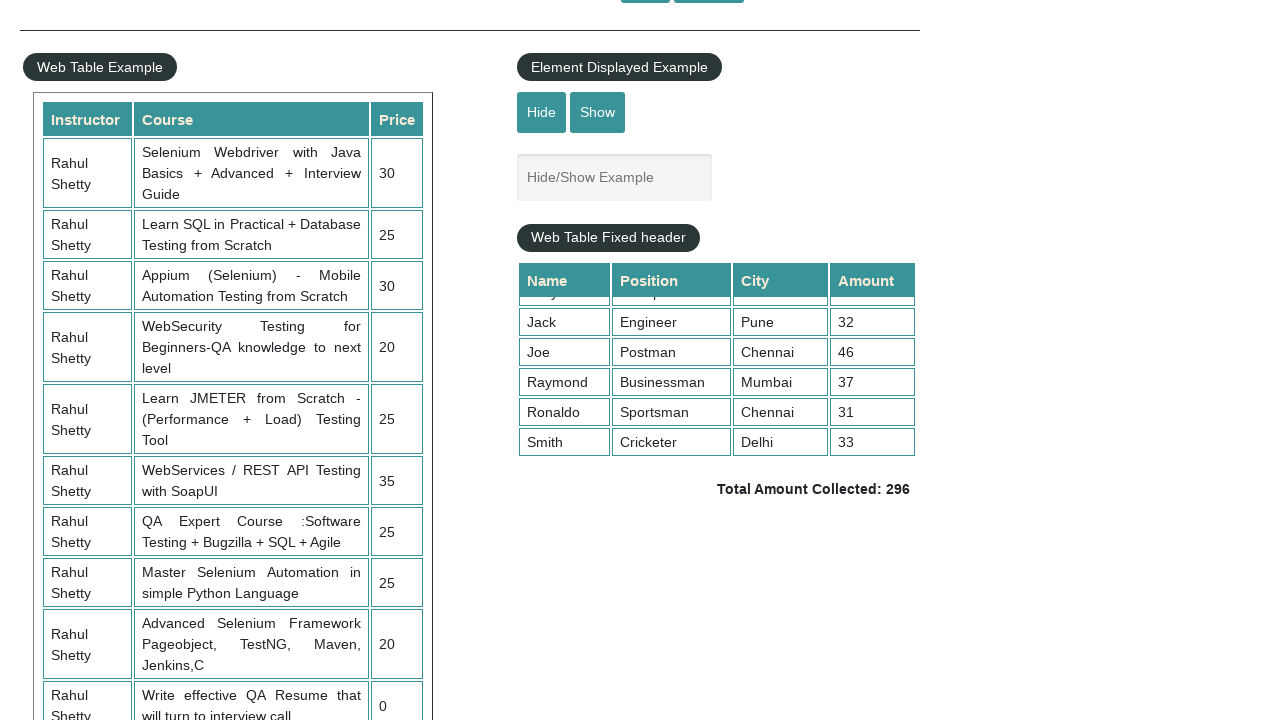

Verified table data cells (td) are present in table body
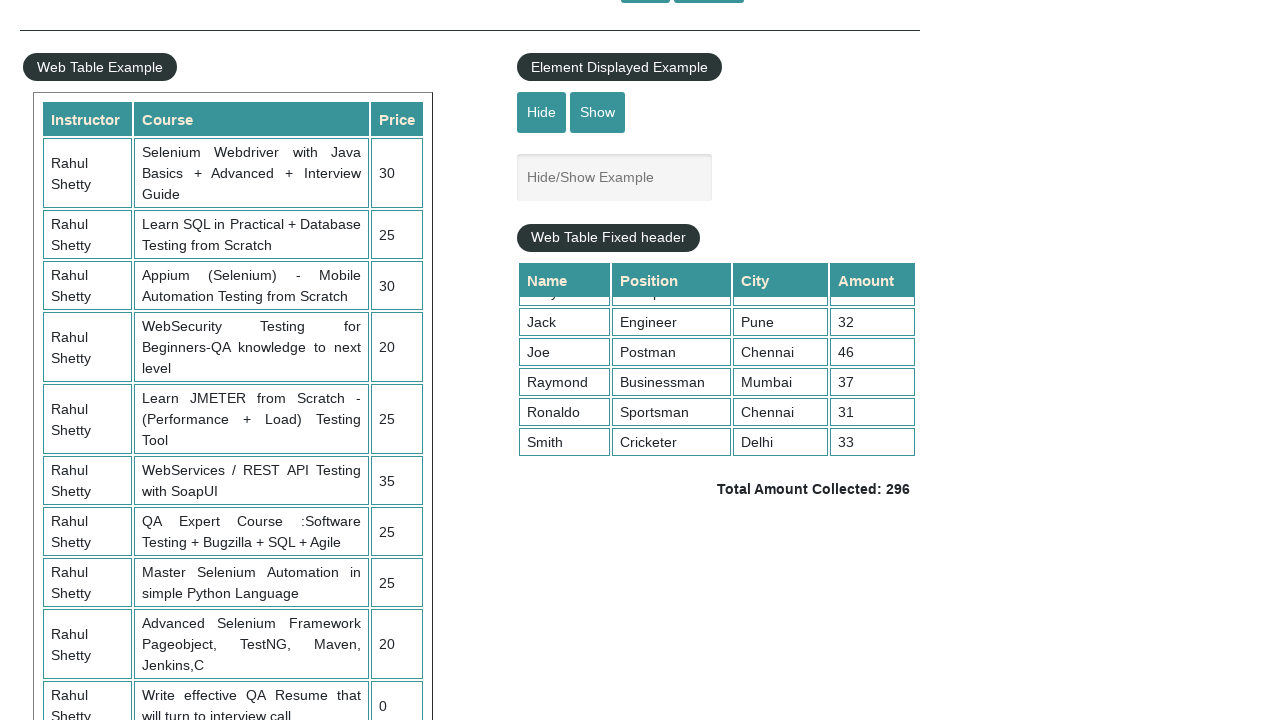

Verified table rows (tr) are visible
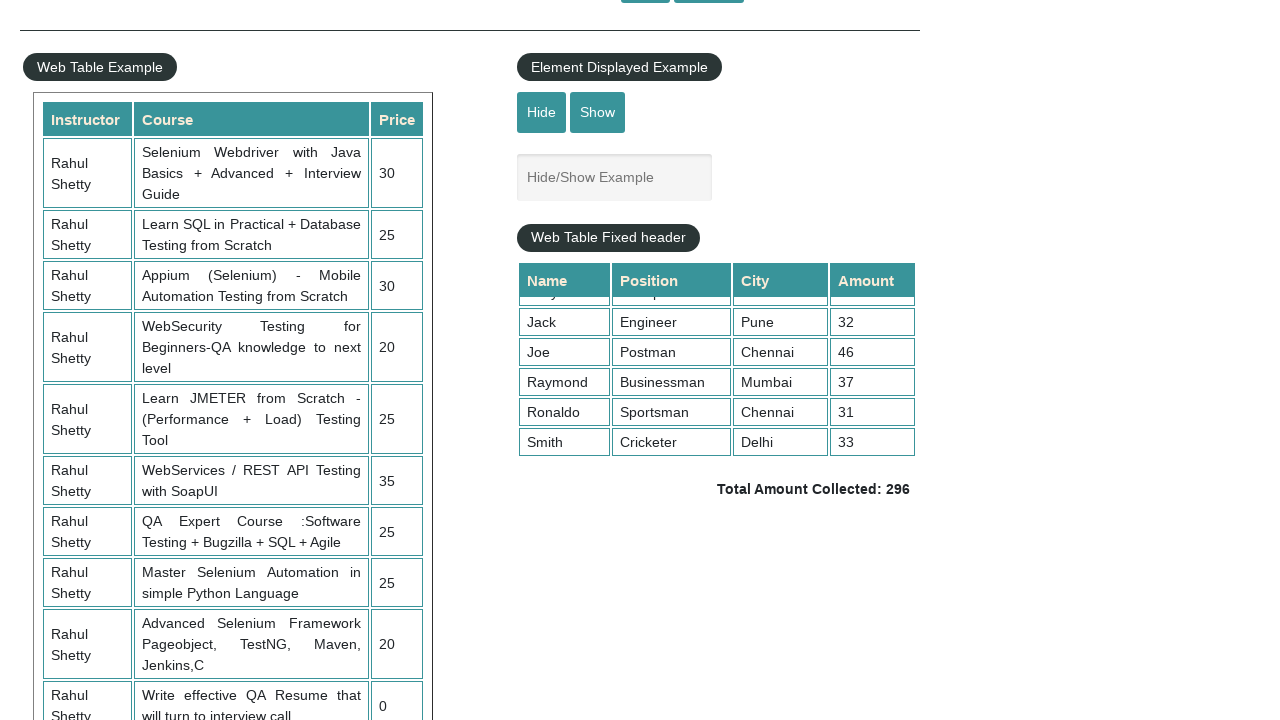

Verified table header cells (th) are visible
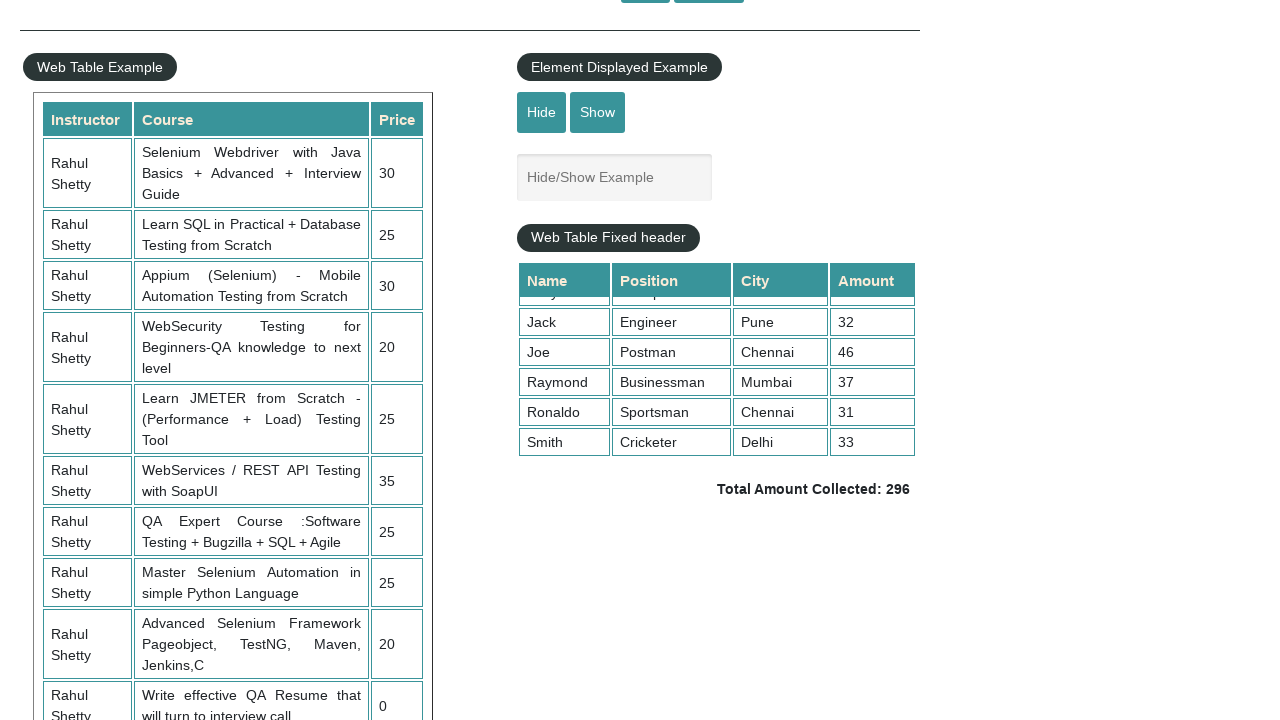

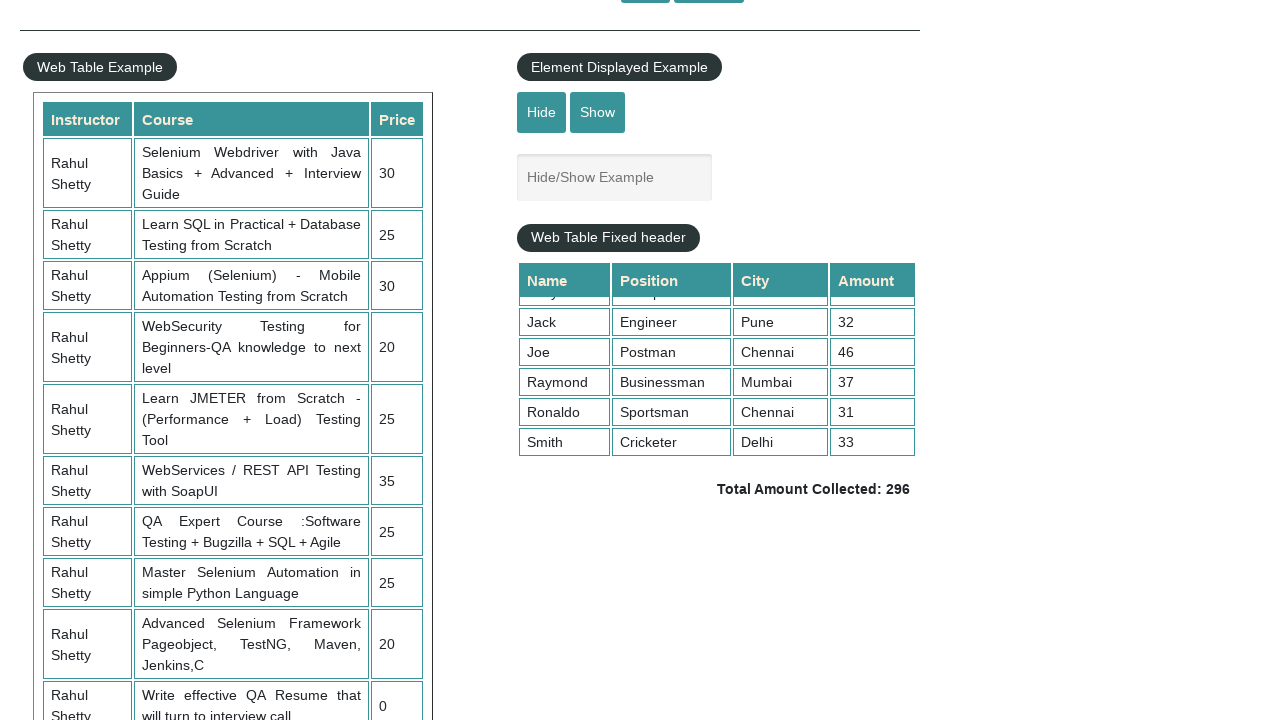